Tests color picker functionality by using JavaScript to change the color value from its initial state to red, then verifies the color was changed successfully.

Starting URL: https://bonigarcia.dev/selenium-webdriver-java/web-form.html

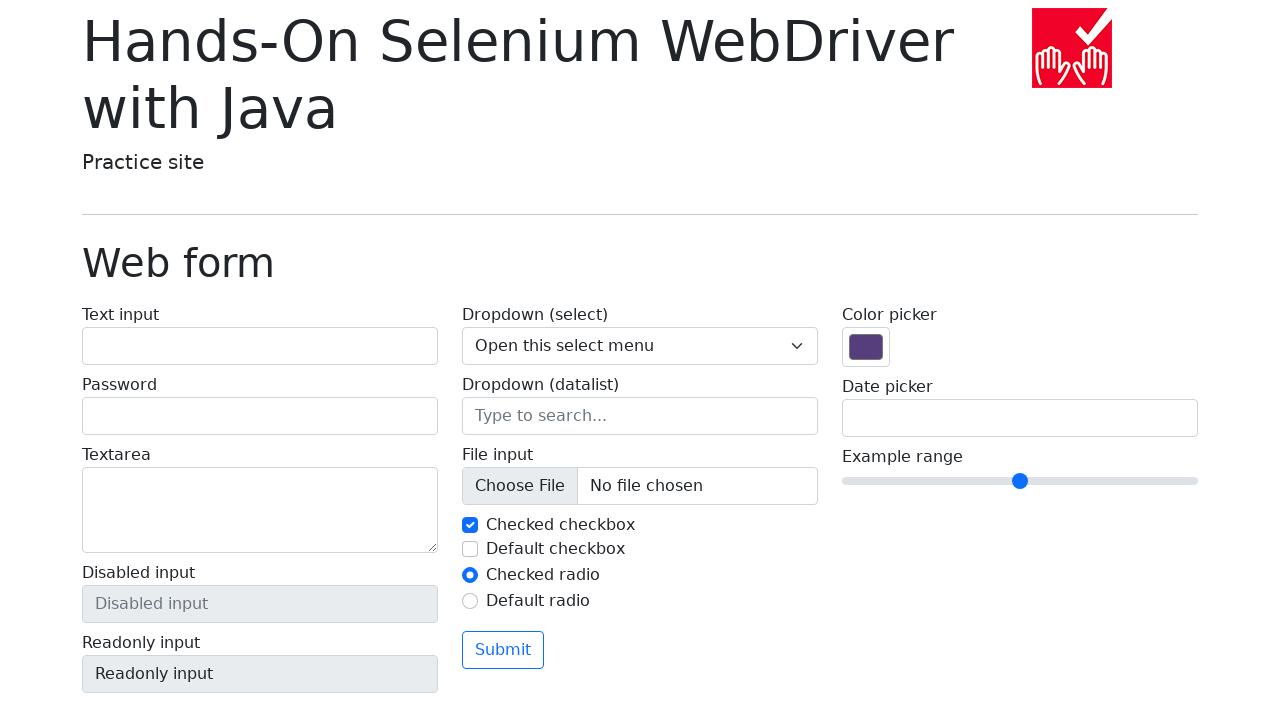

Color picker element became visible
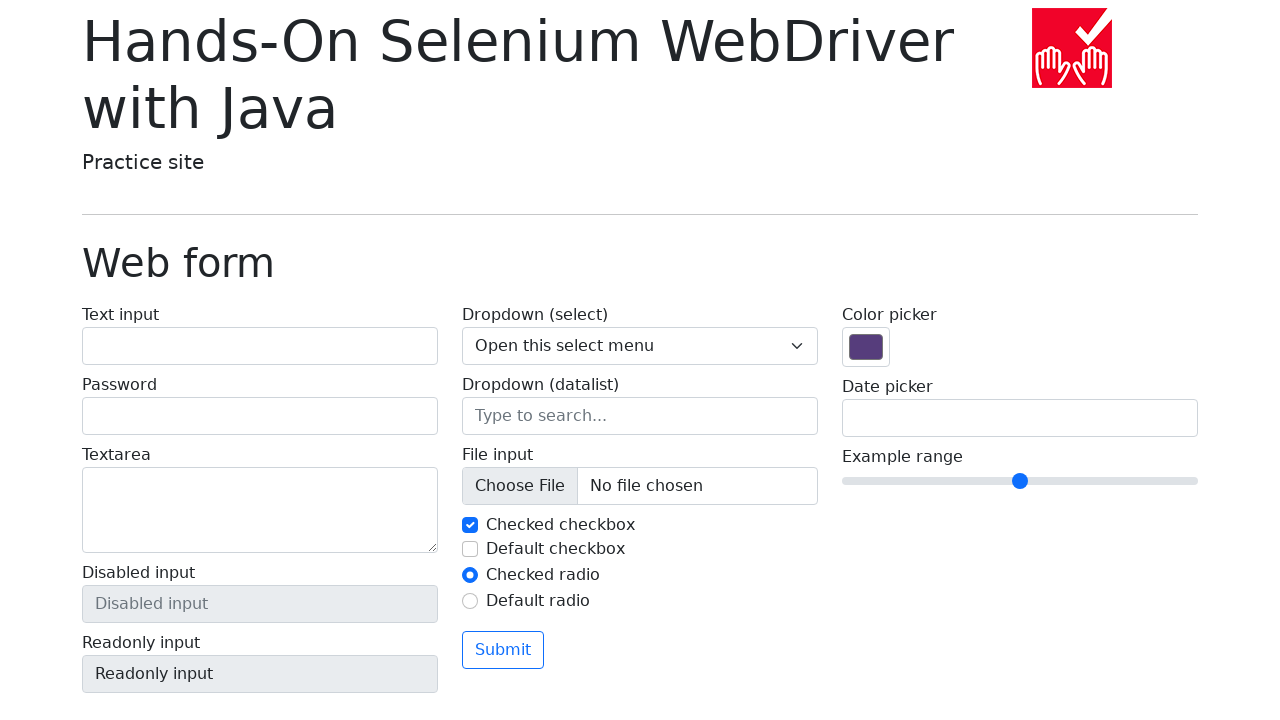

Retrieved initial color value: #563d7c
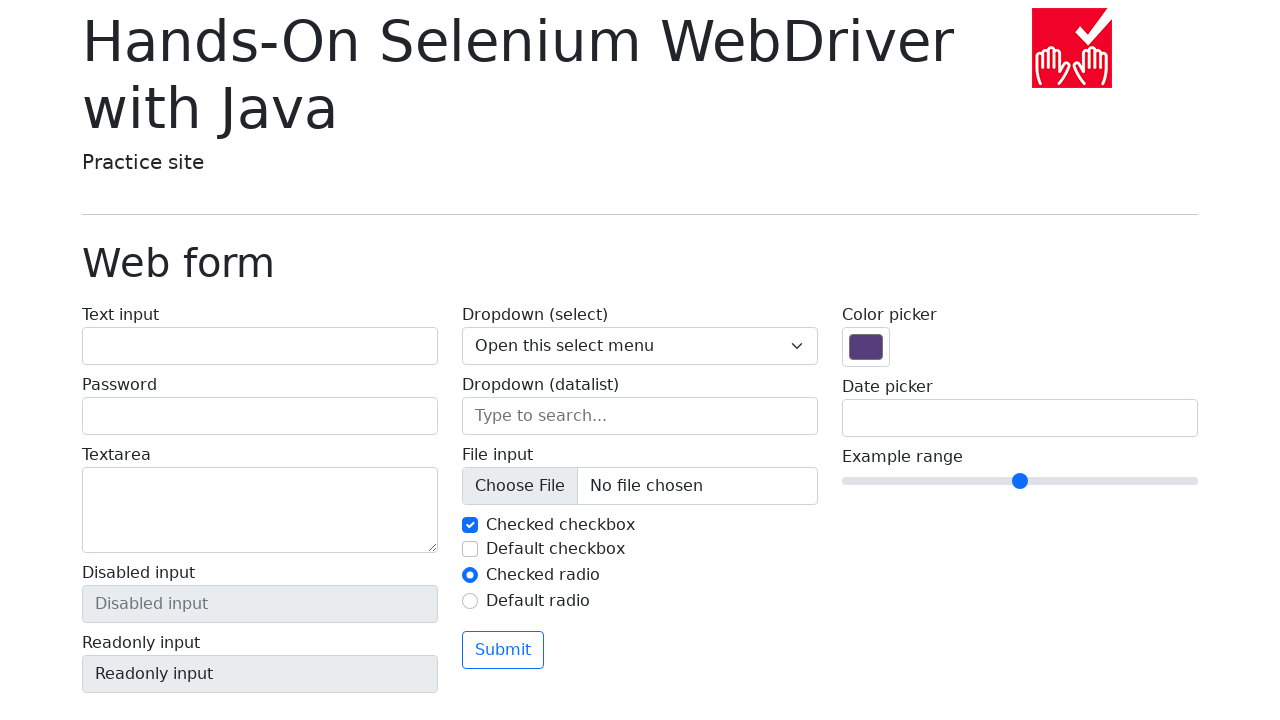

Used JavaScript to change color value to red (#ff0000)
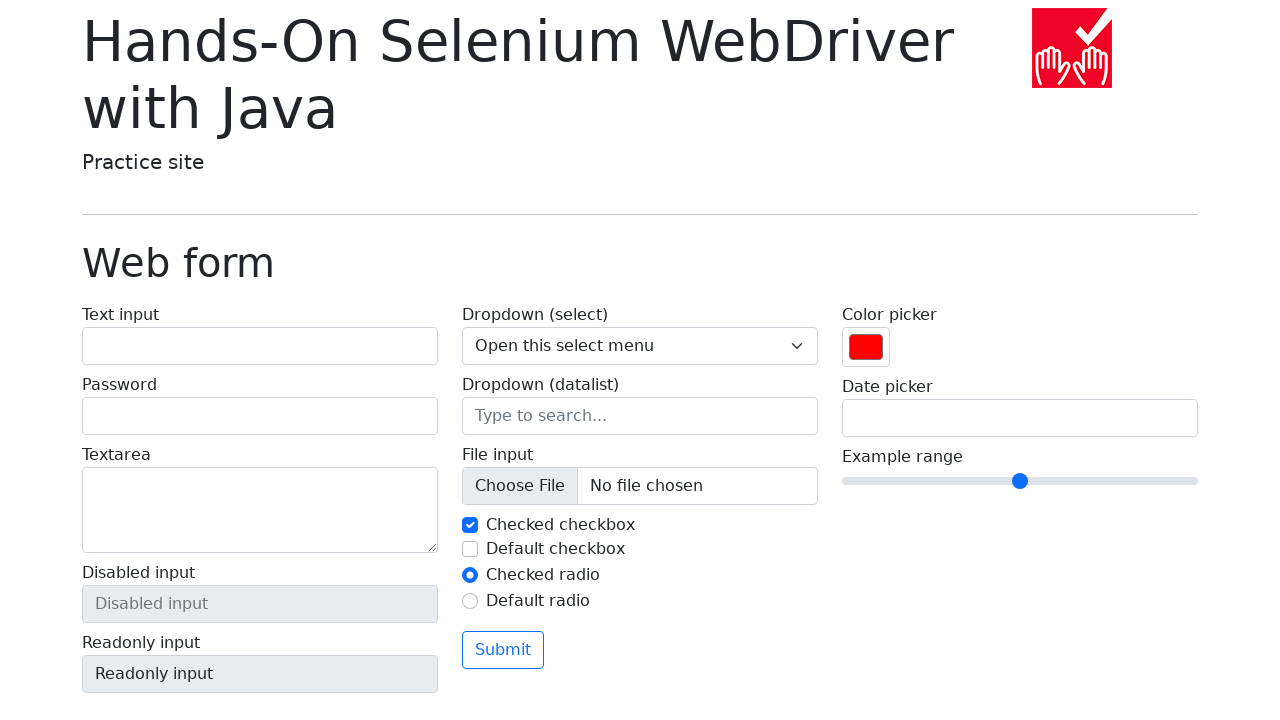

Retrieved final color value: #ff0000
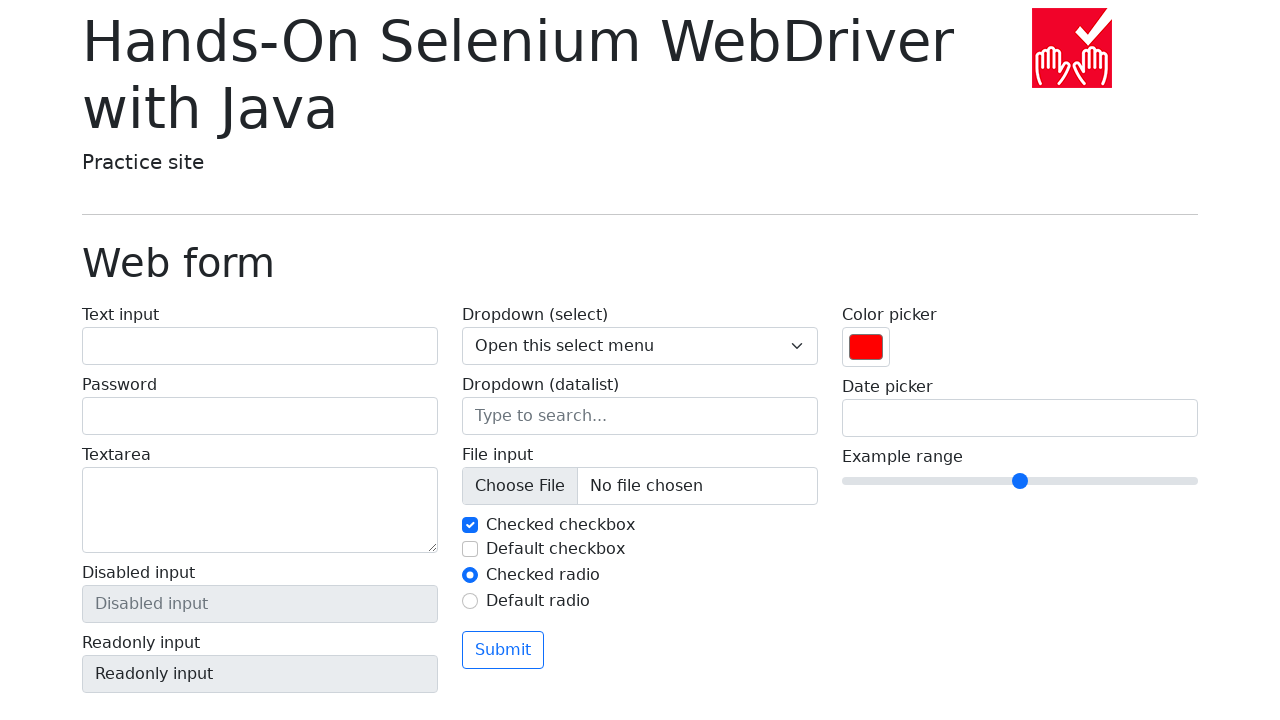

Verified that final color differs from initial color
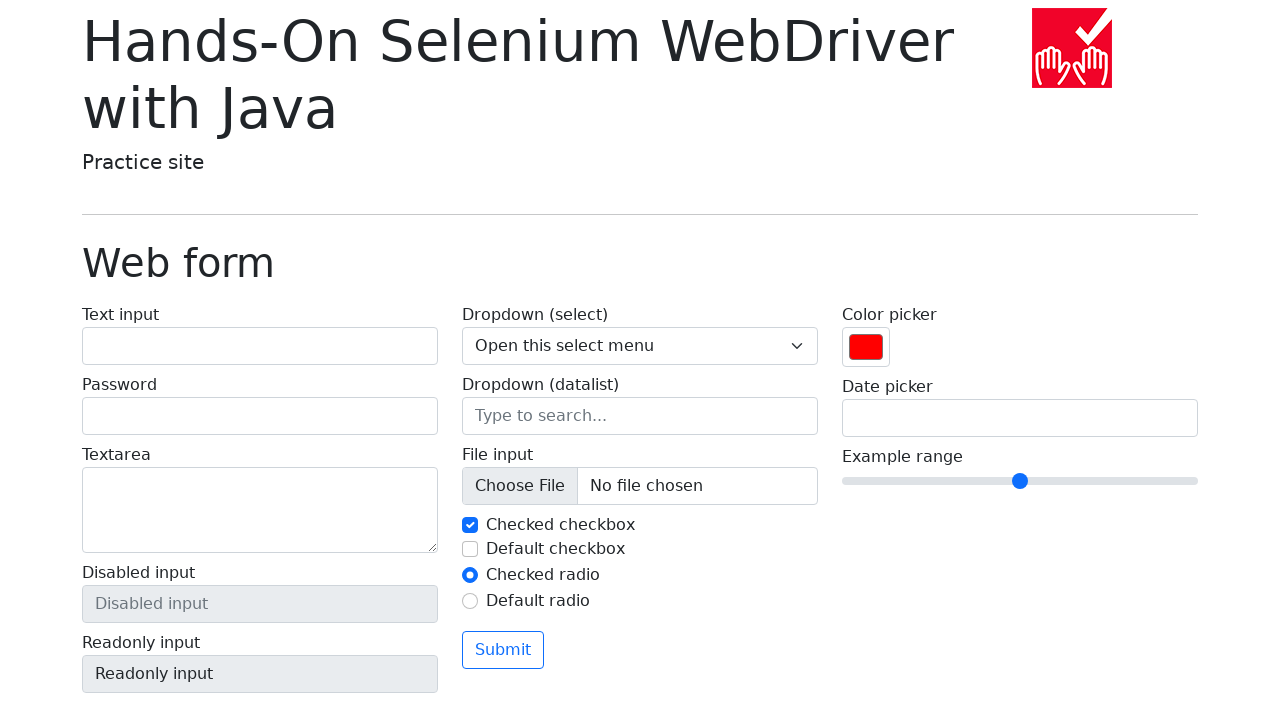

Confirmed final color is exactly #ff0000
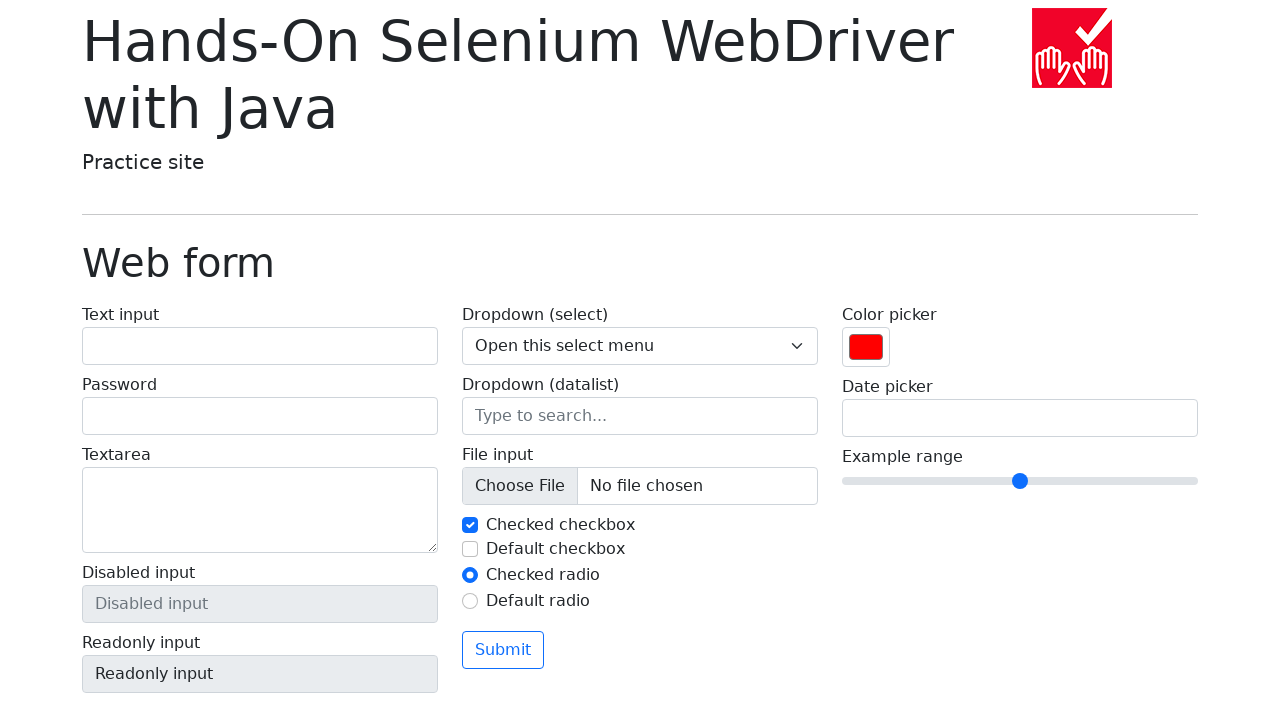

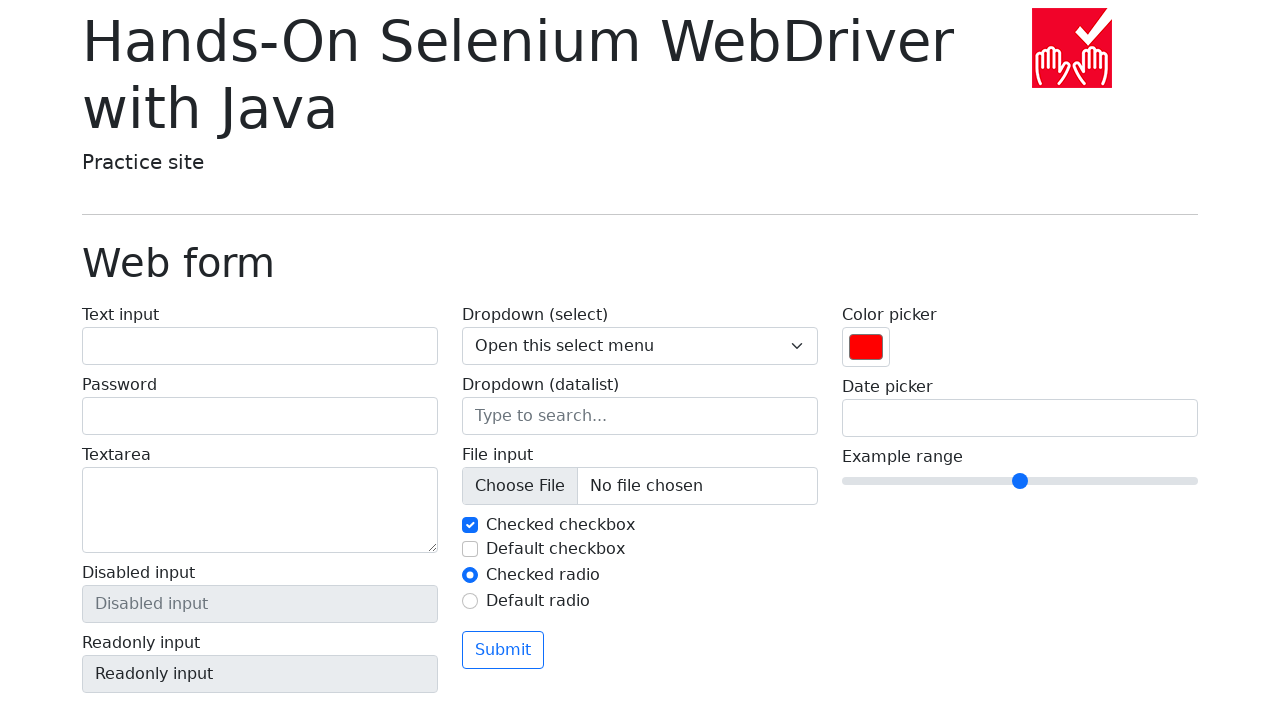